Tests a registration form by filling in personal information fields (name, email, phone, address) and submitting the form, then verifying successful registration.

Starting URL: http://suninjuly.github.io/registration1.html

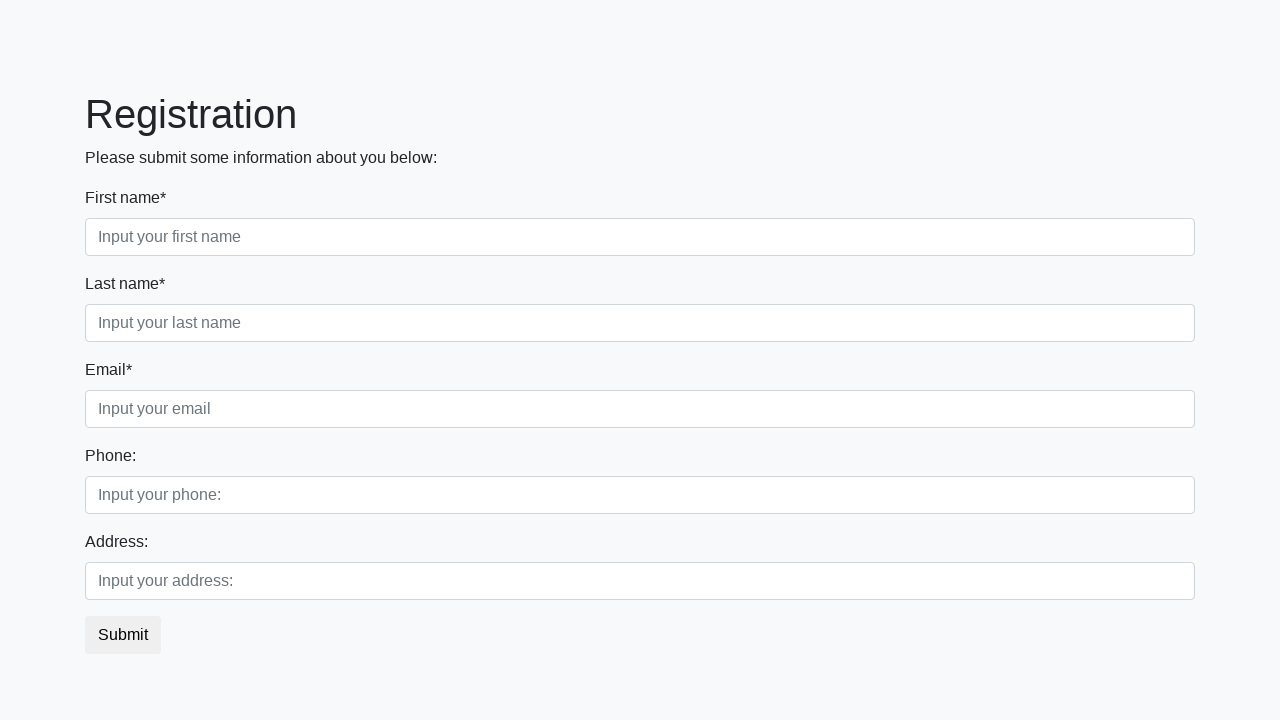

Filled first name field with 'Ivan' on .first_block .first
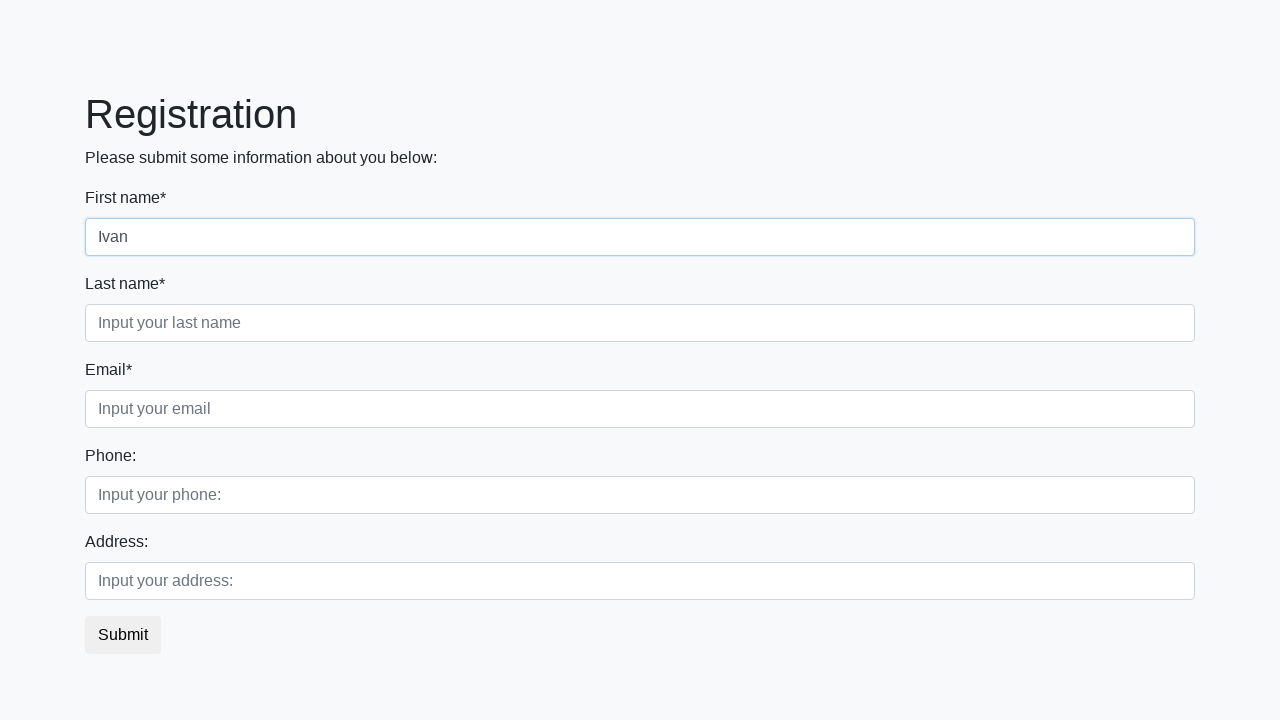

Filled last name field with 'Petrov' on .first_block .second
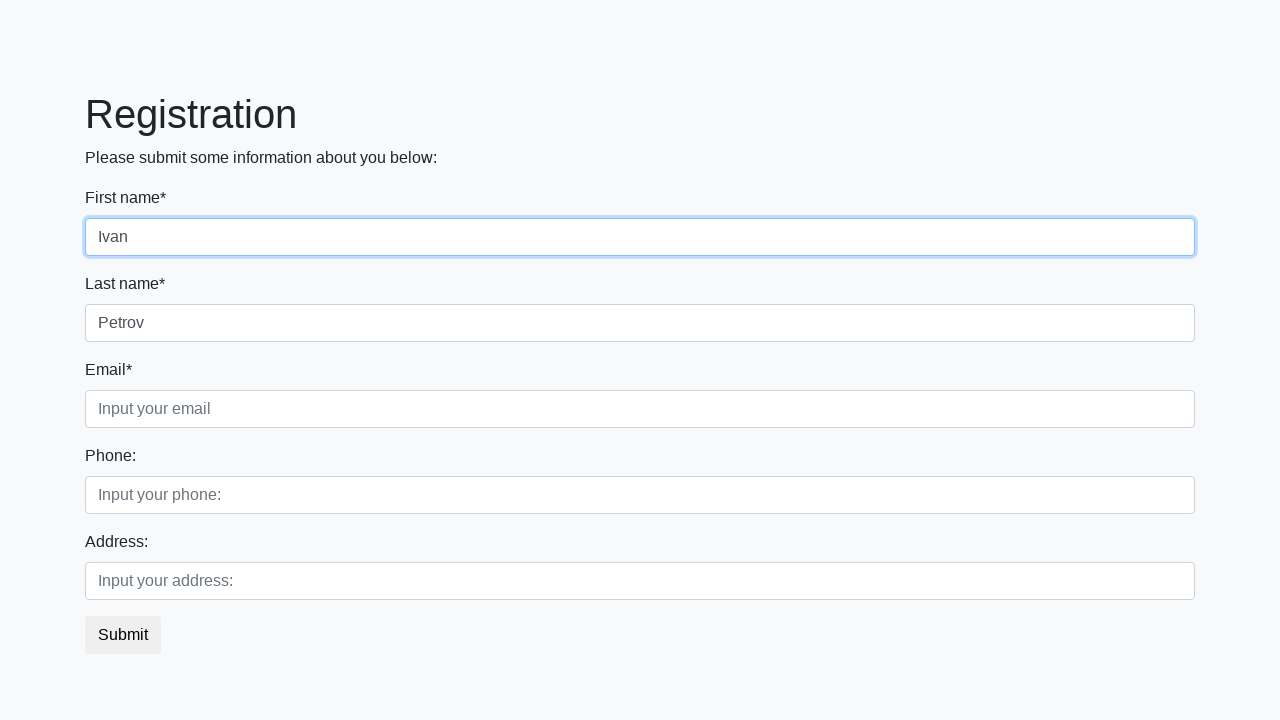

Filled email field with 'petrov_ivan@mail.com' on .first_block .third
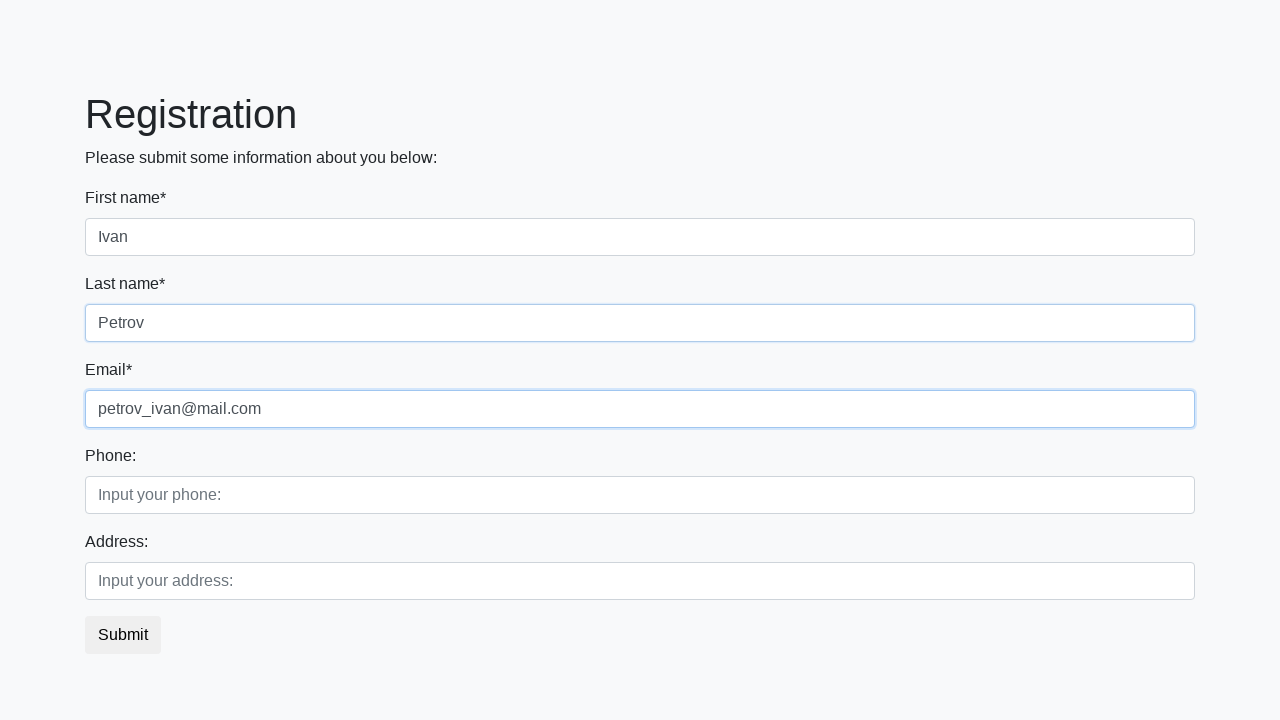

Filled phone number field with '3222322' on .second_block .first
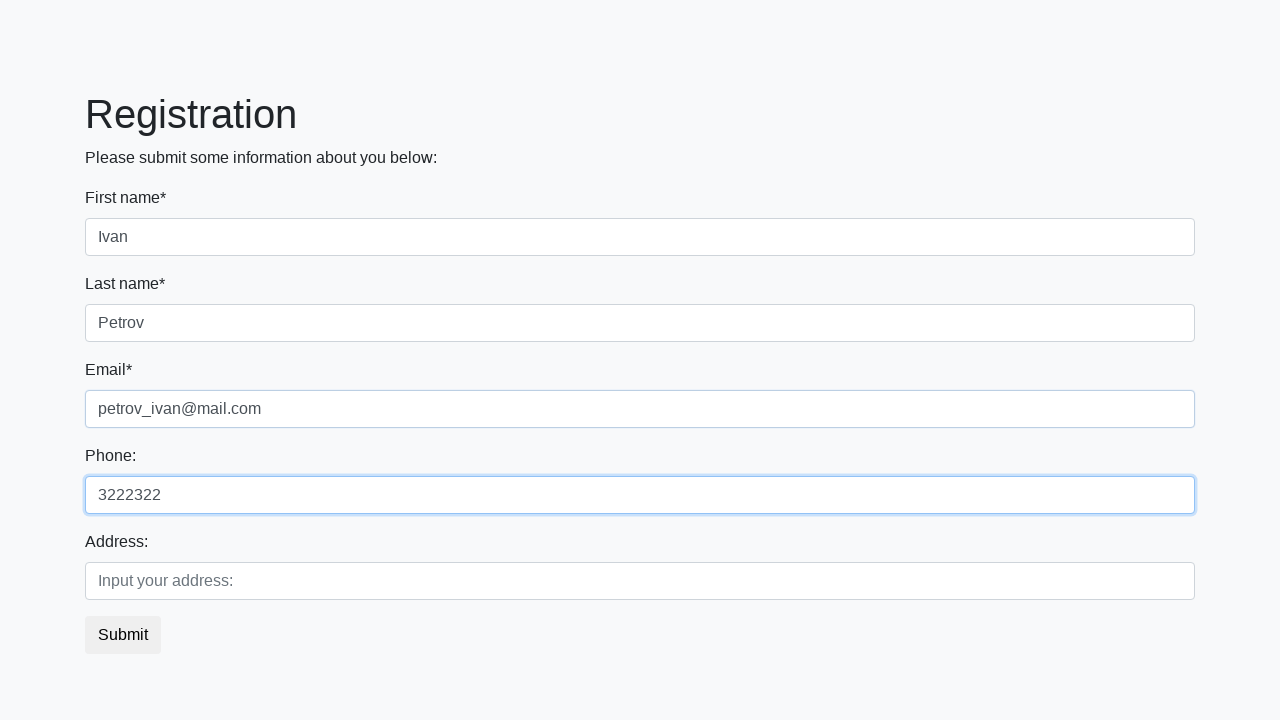

Filled address field with 'Russia, Smolensk' on .second_block .second
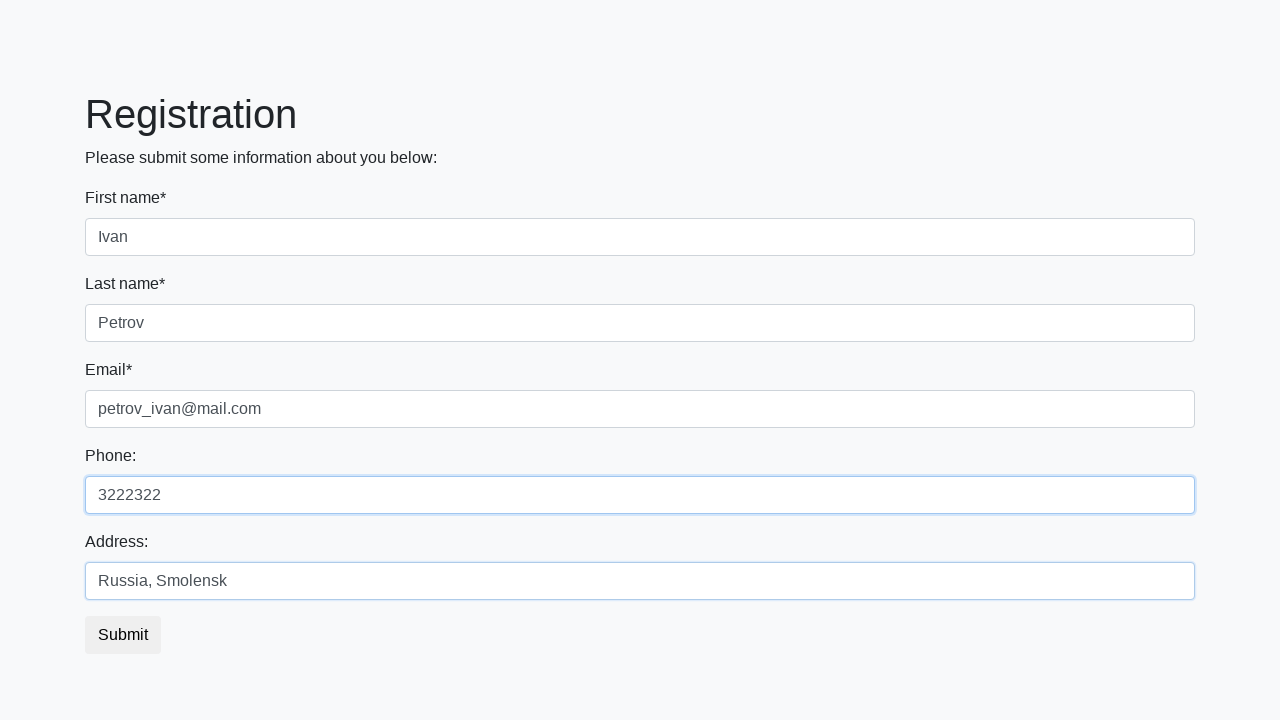

Clicked submit button to register at (123, 635) on button.btn
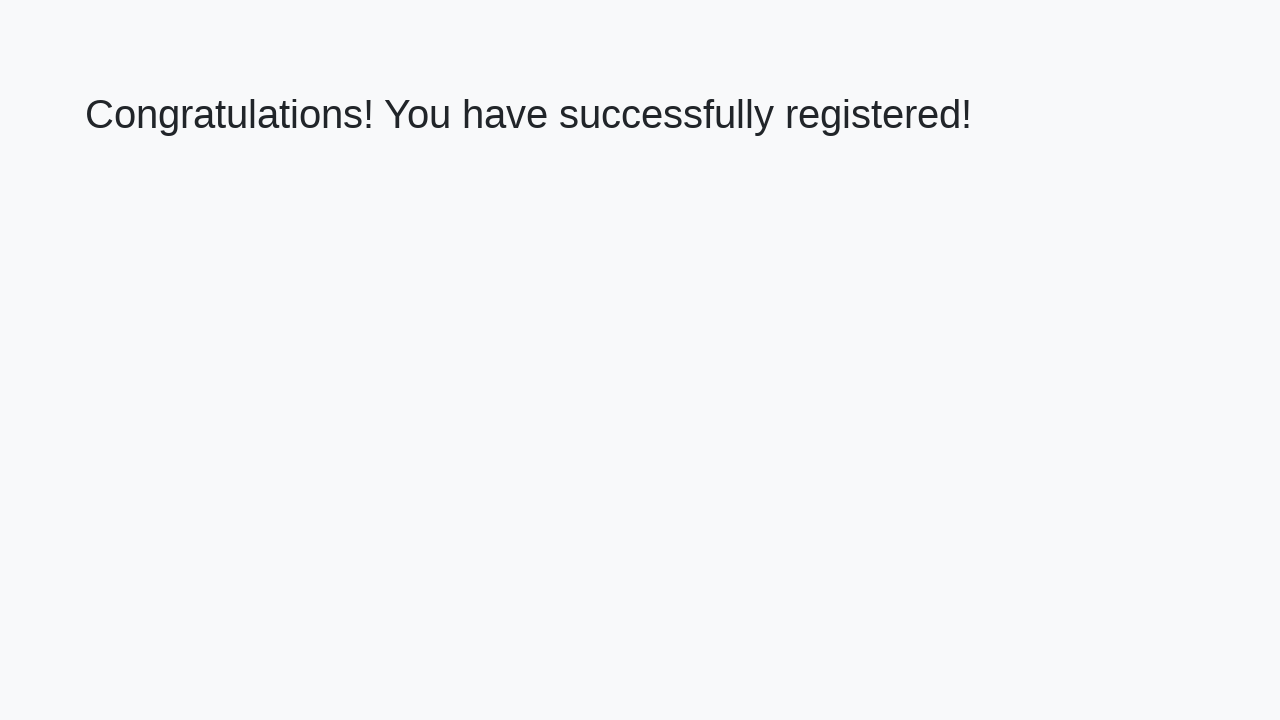

Success message appeared - registration completed
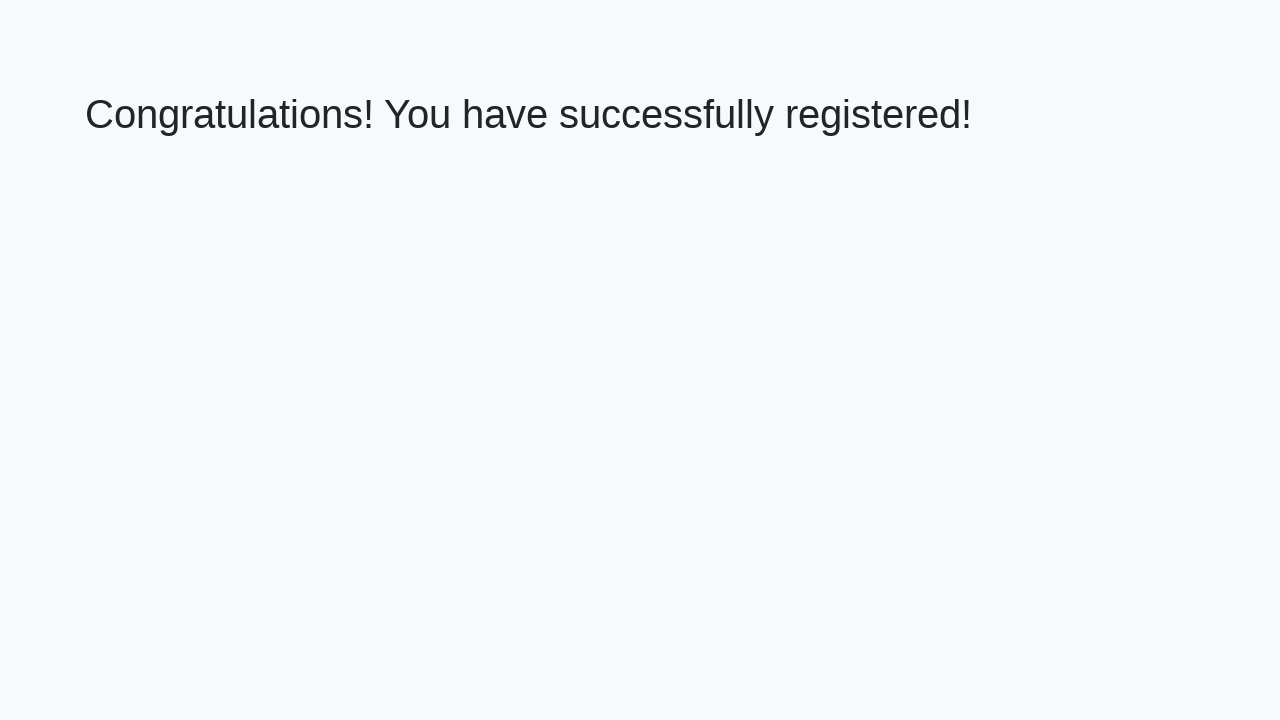

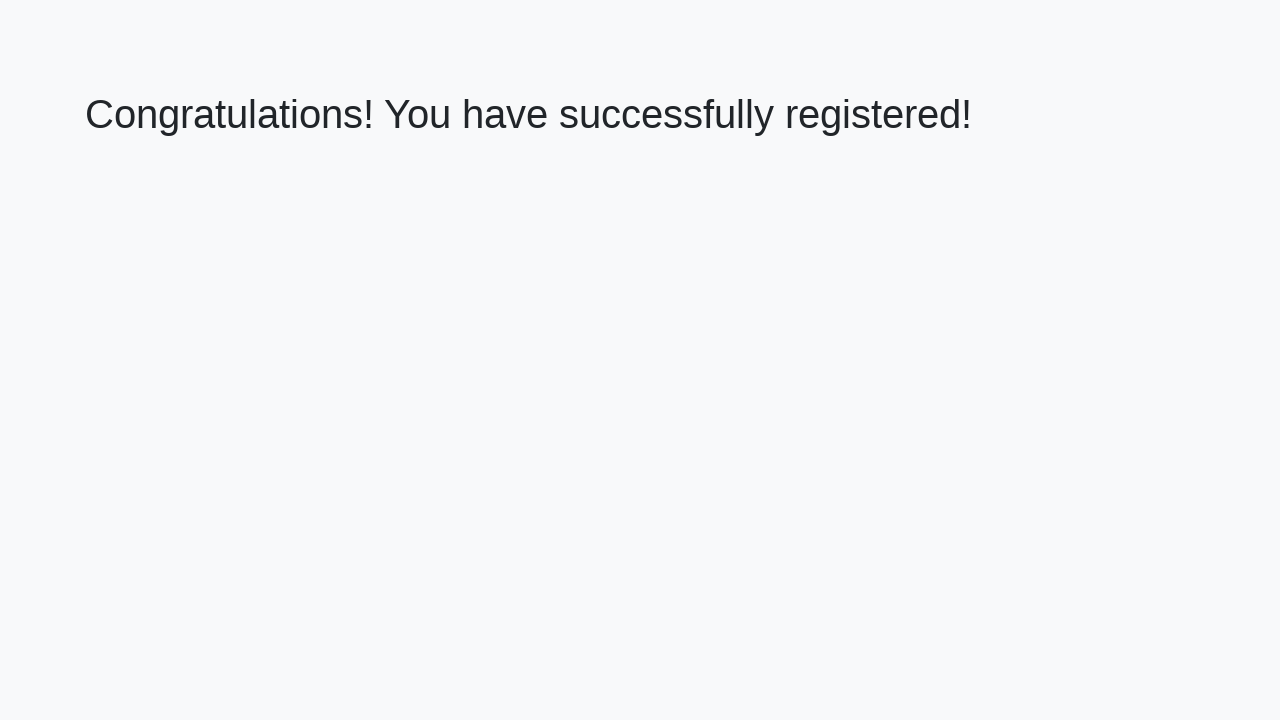